Tests an e-commerce vegetable shopping flow by adding specific items (Cucumber, Brocolli, Beetroot) to cart, proceeding to checkout, and applying a promo code

Starting URL: https://rahulshettyacademy.com/seleniumPractise/

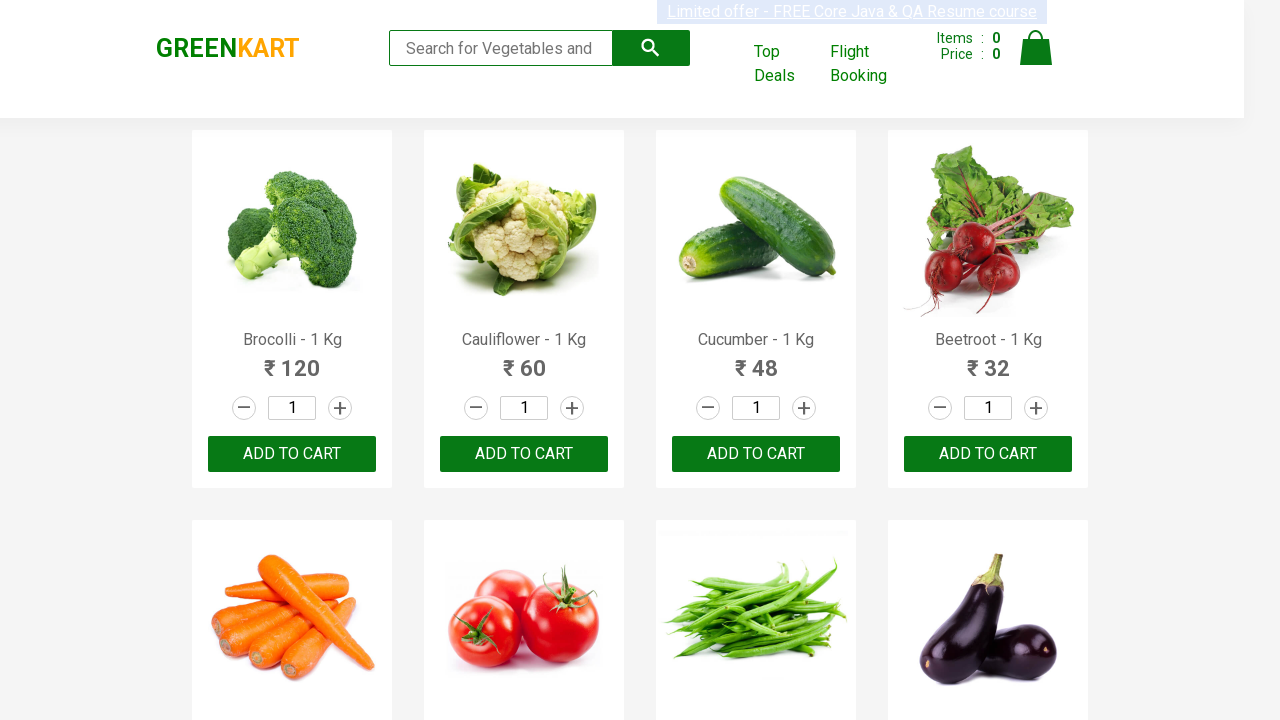

Waited for product names to load on the vegetable shopping page
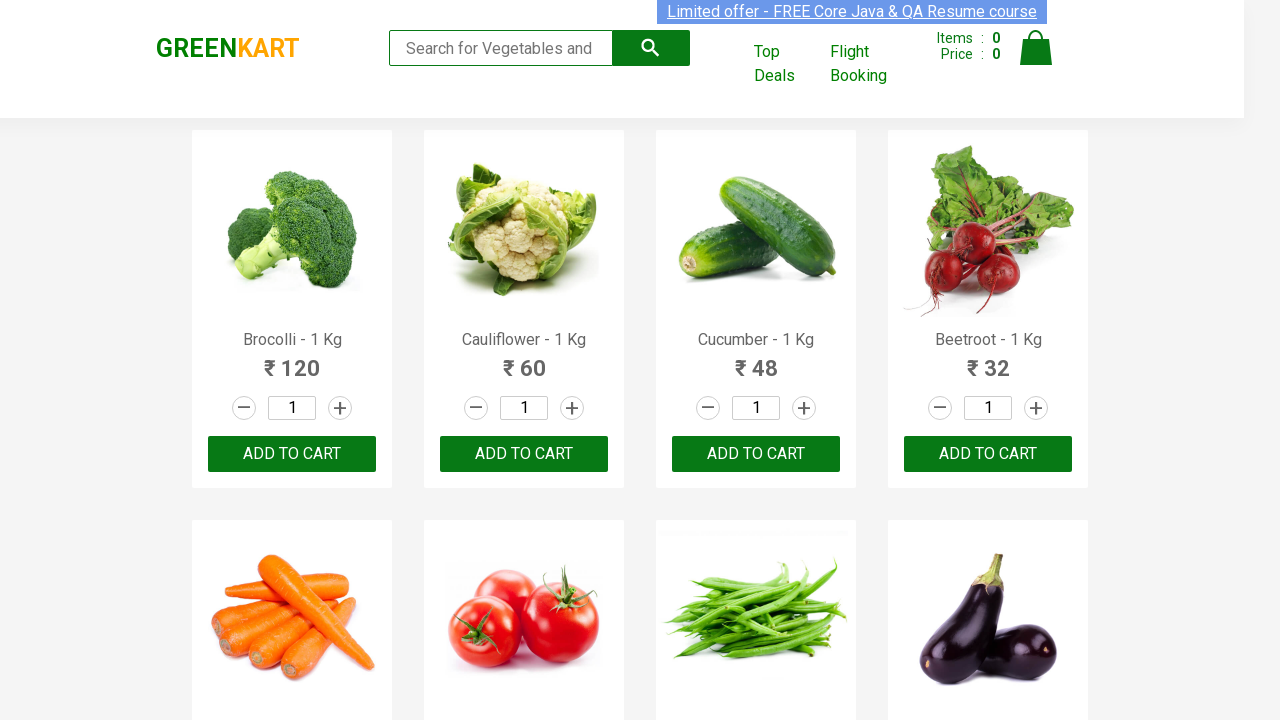

Retrieved all product name elements from the page
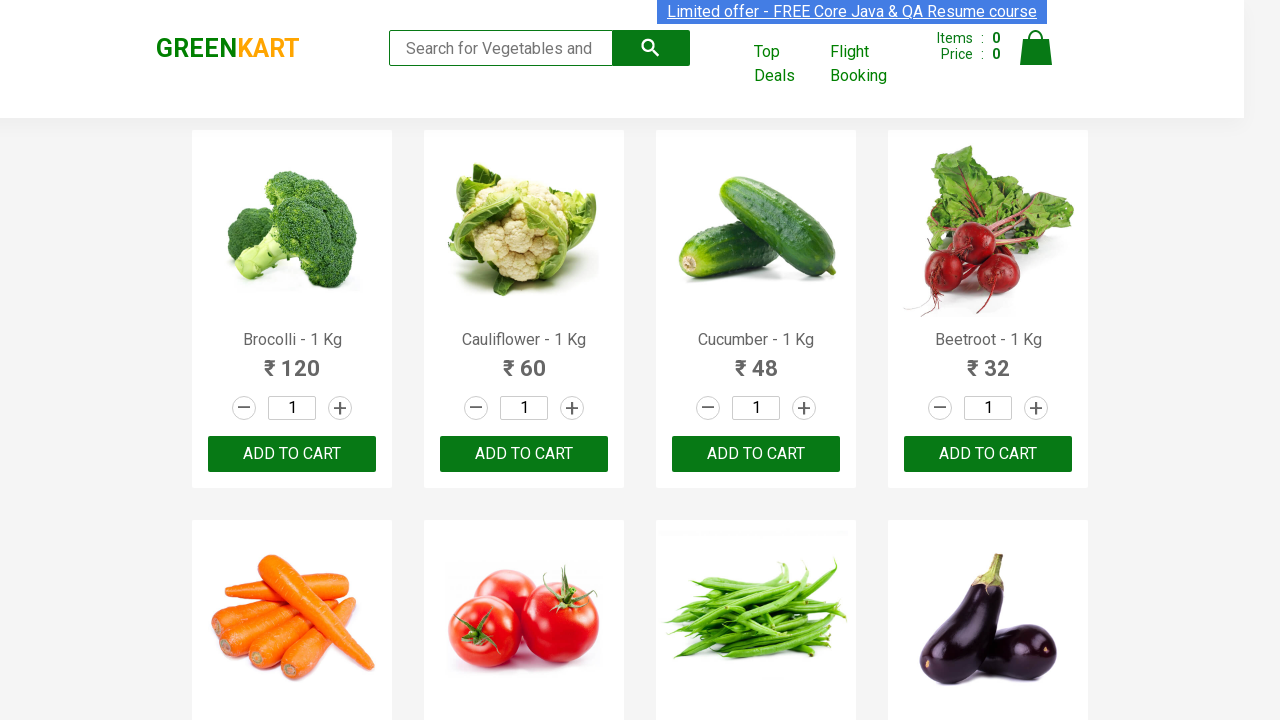

Added Brocolli to cart at (292, 454) on xpath=//div[@class='product-action']/button >> nth=0
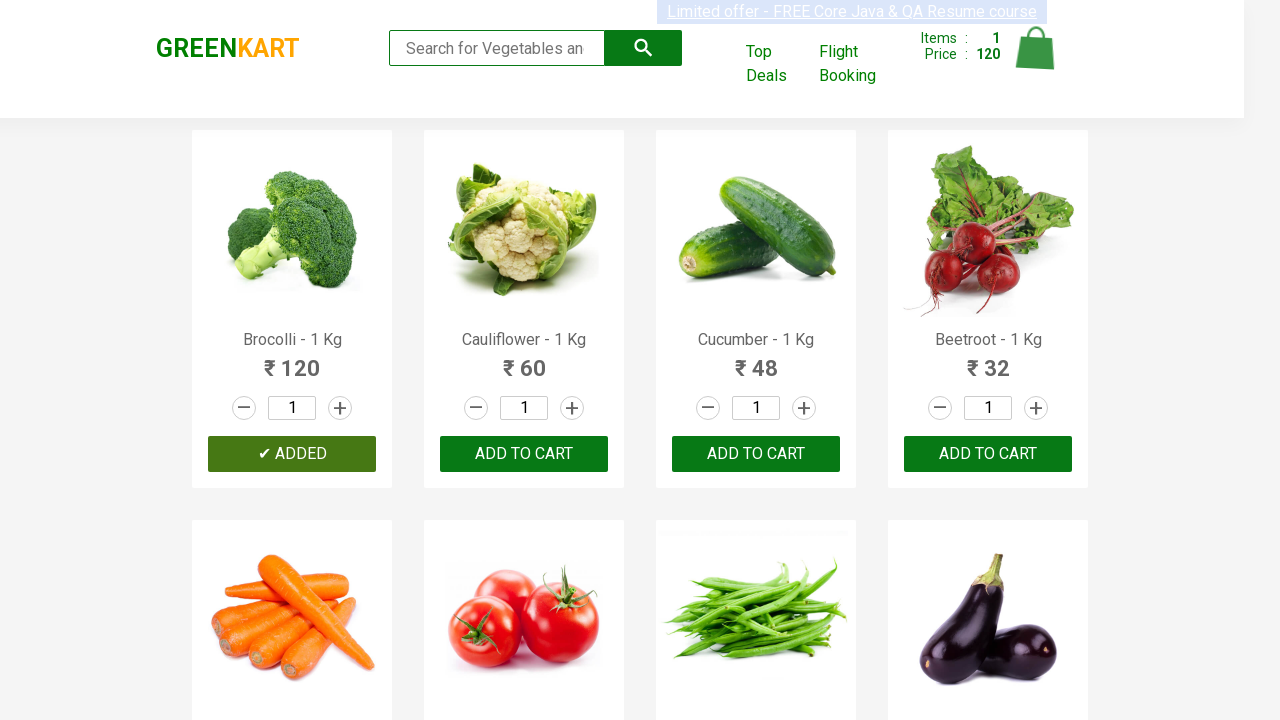

Added Cucumber to cart at (756, 454) on xpath=//div[@class='product-action']/button >> nth=2
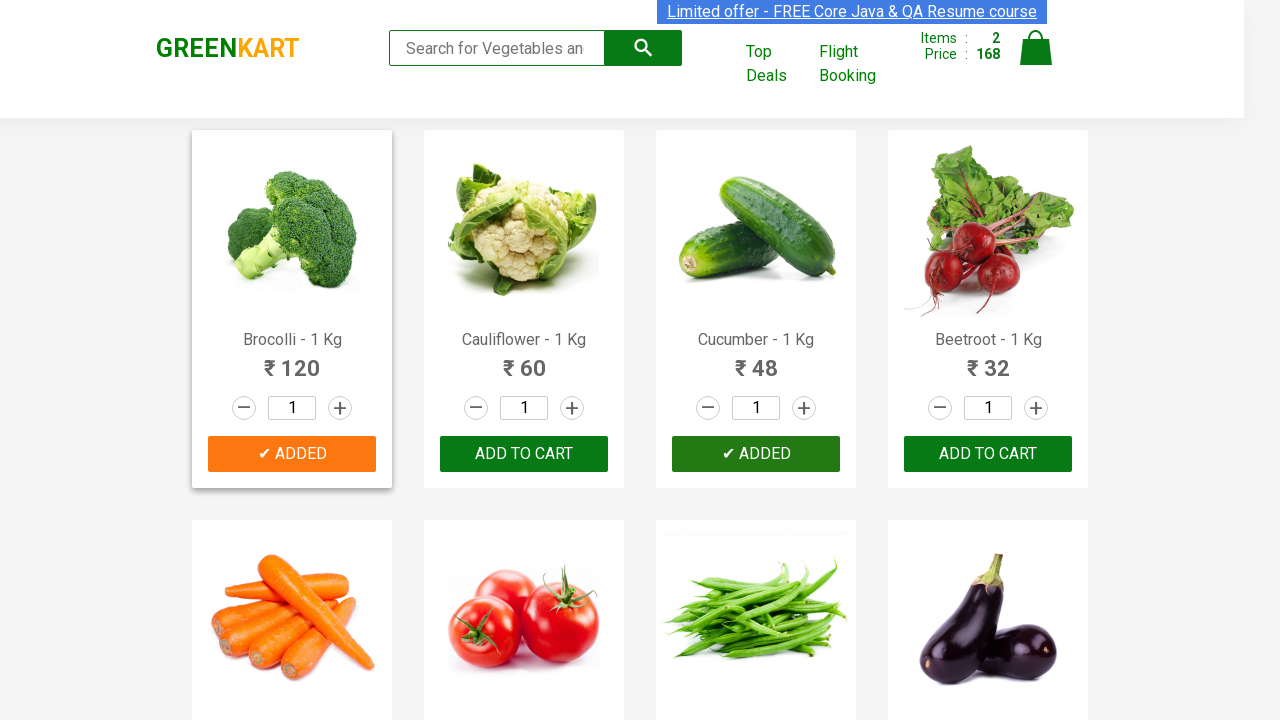

Added Beetroot to cart at (988, 454) on xpath=//div[@class='product-action']/button >> nth=3
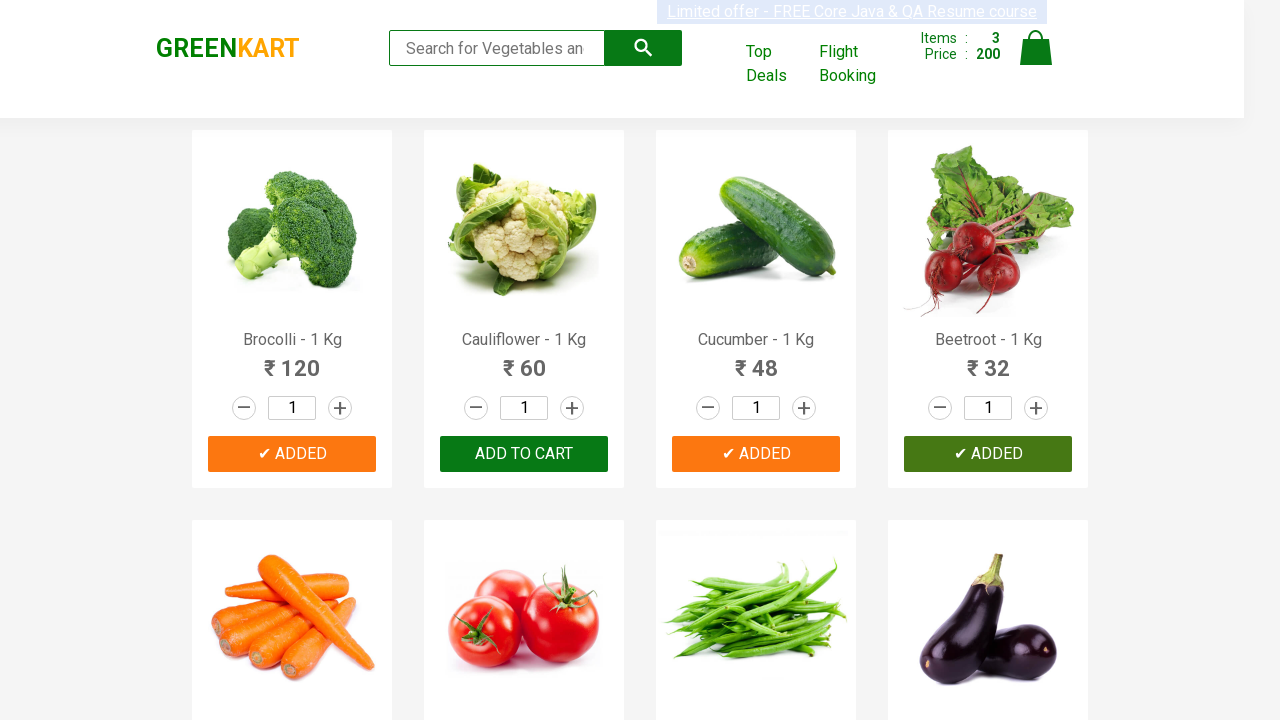

Clicked on cart icon to view shopping cart at (1036, 48) on img[alt='Cart']
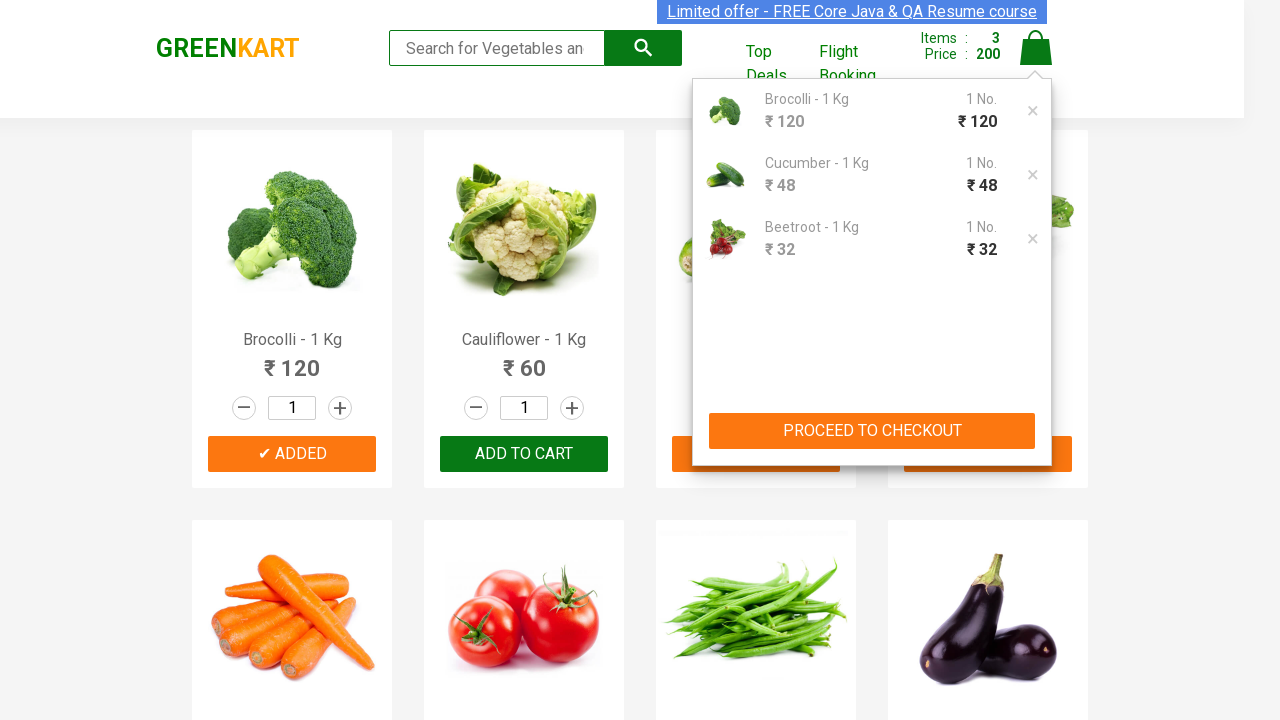

Clicked PROCEED TO CHECKOUT button at (872, 431) on xpath=//button[contains(text(),'PROCEED TO CHECKOUT')]
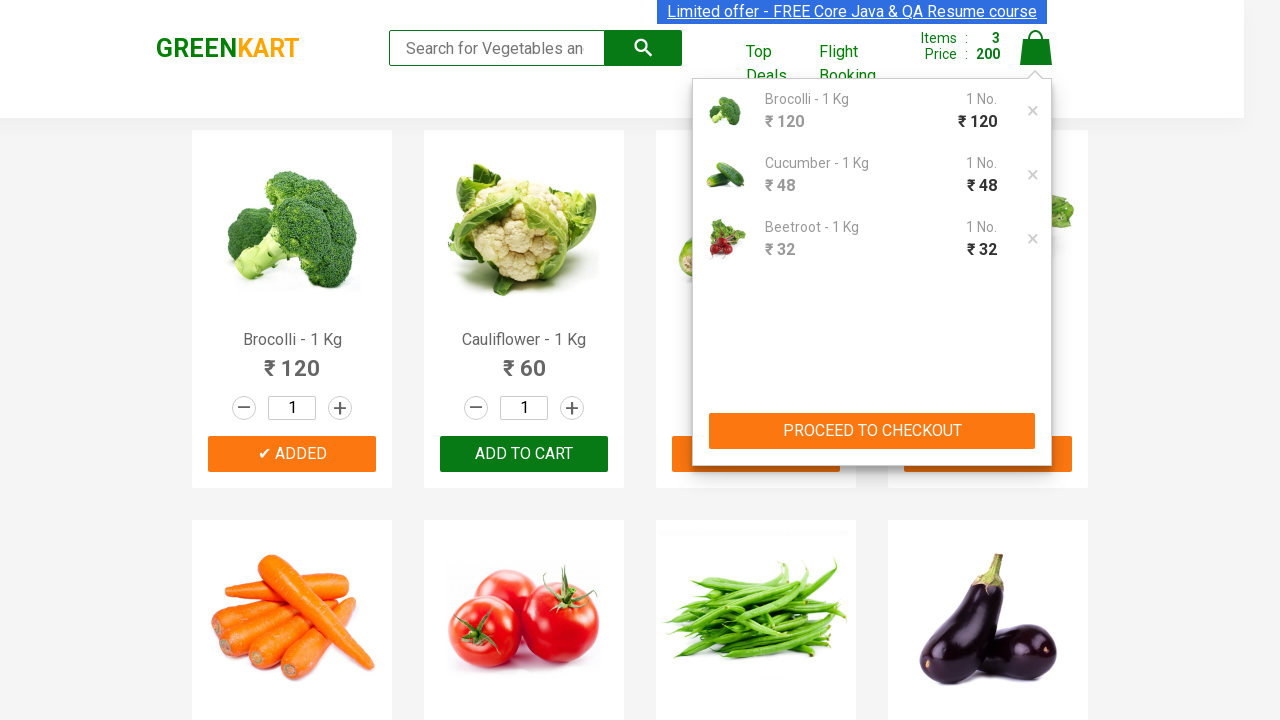

Waited for promo code input field to become visible
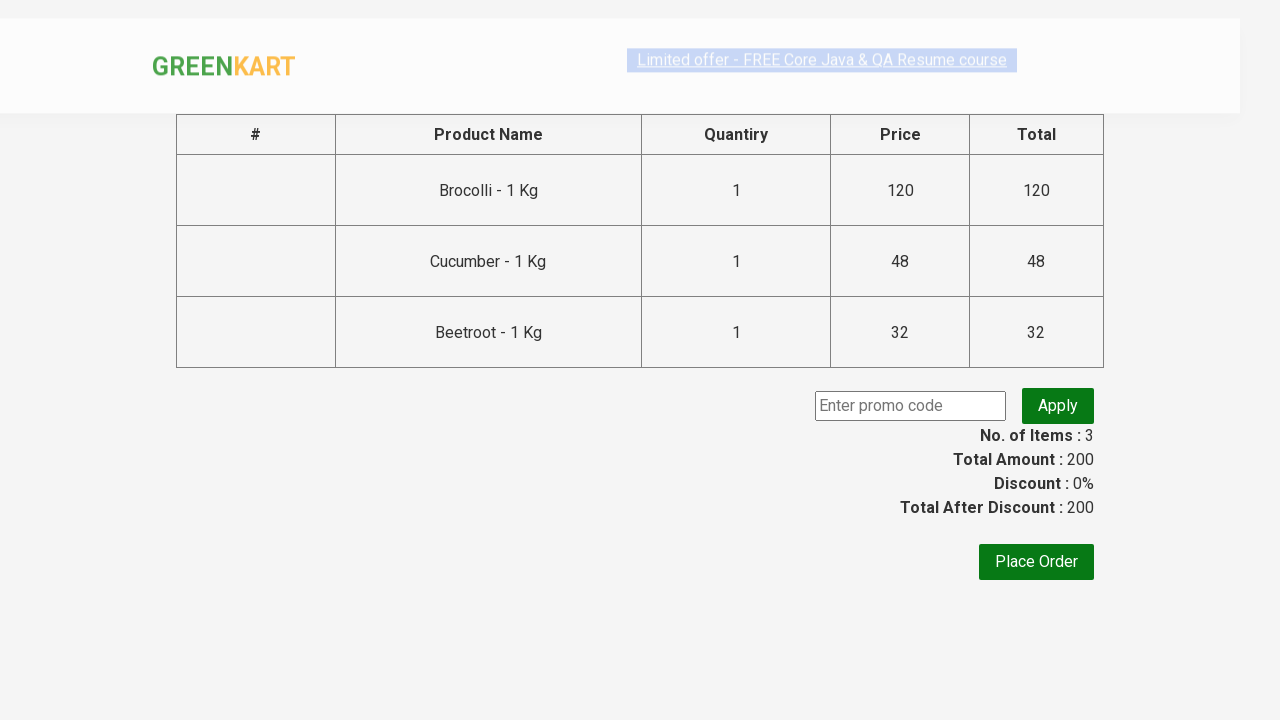

Entered promo code 'rahulshettyacademy' in the promo code field on input.promoCode
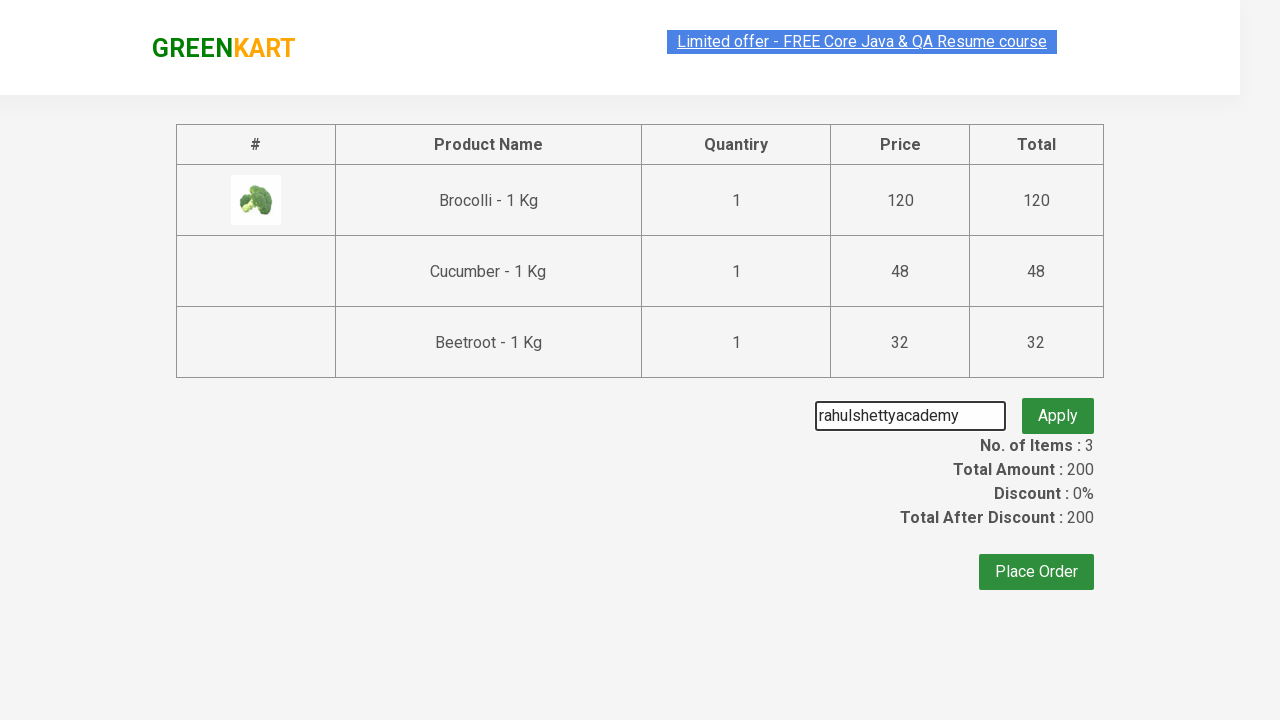

Clicked Apply button to apply the promo code at (1058, 406) on button.promoBtn
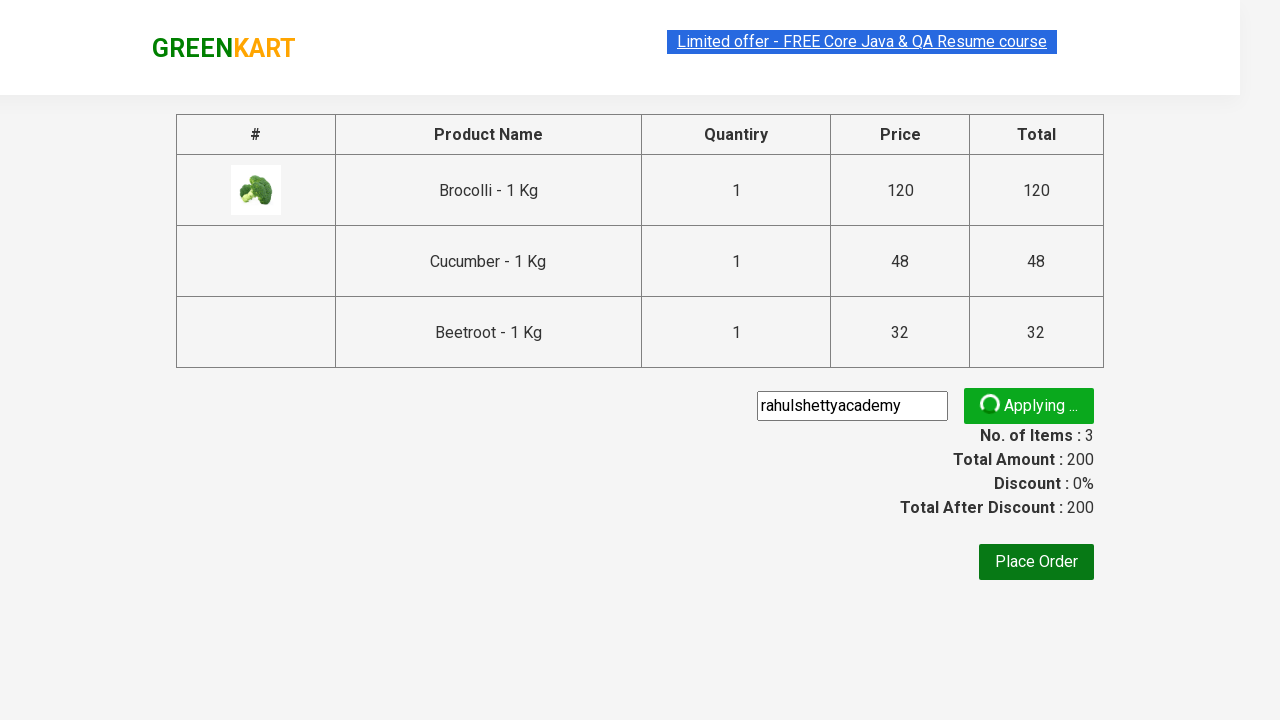

Waited for promo code confirmation message to appear
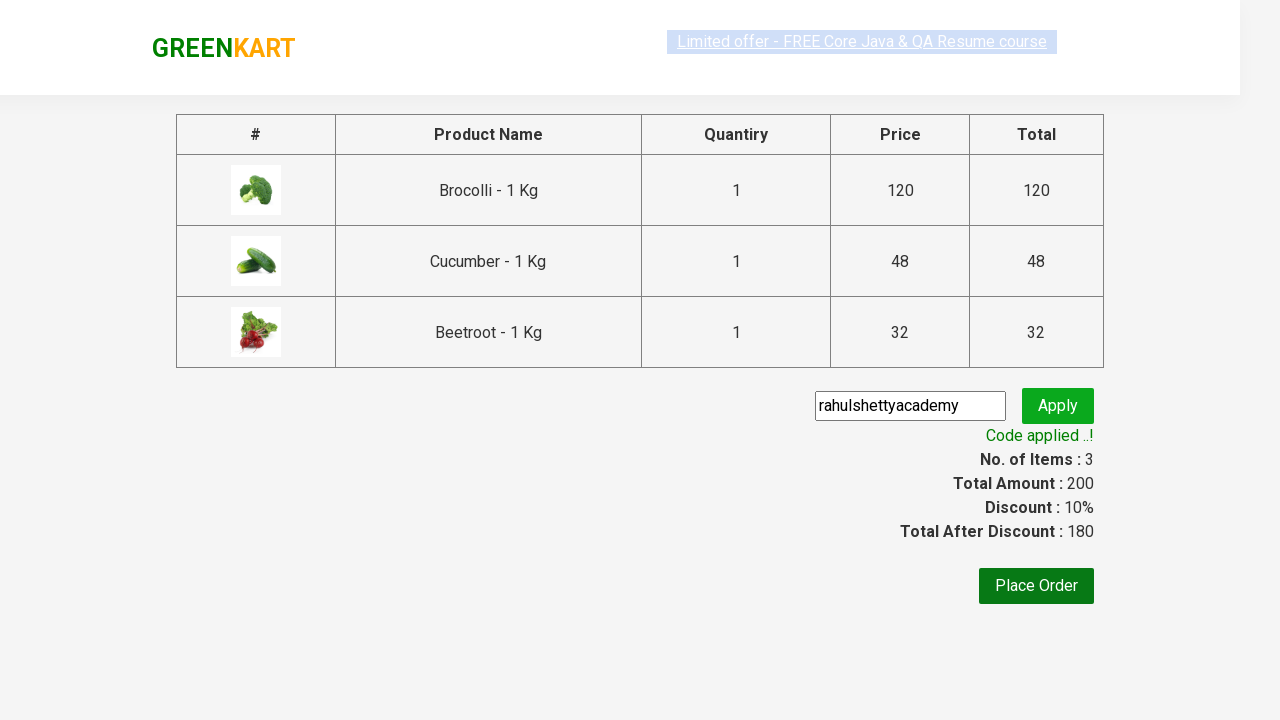

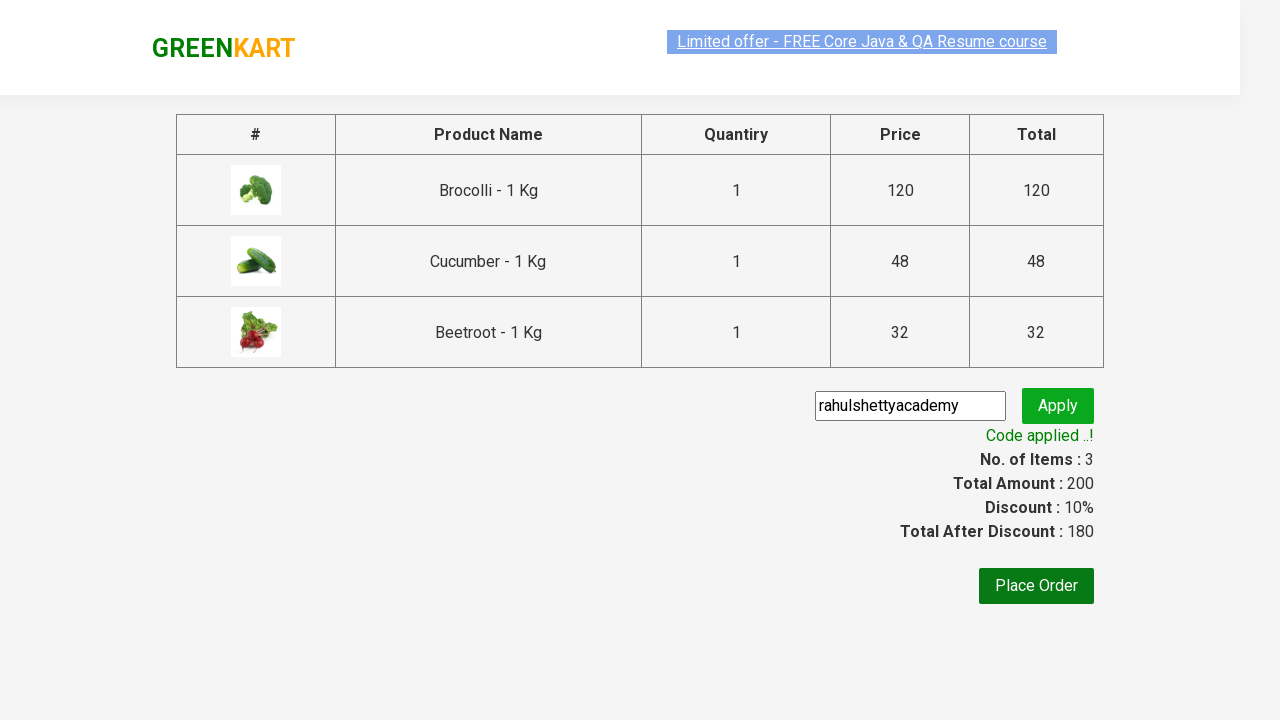